Tests window handling by navigating to a page, clicking a help link that opens a new window/tab, and switching between browser windows.

Starting URL: https://accounts.google.com/signup

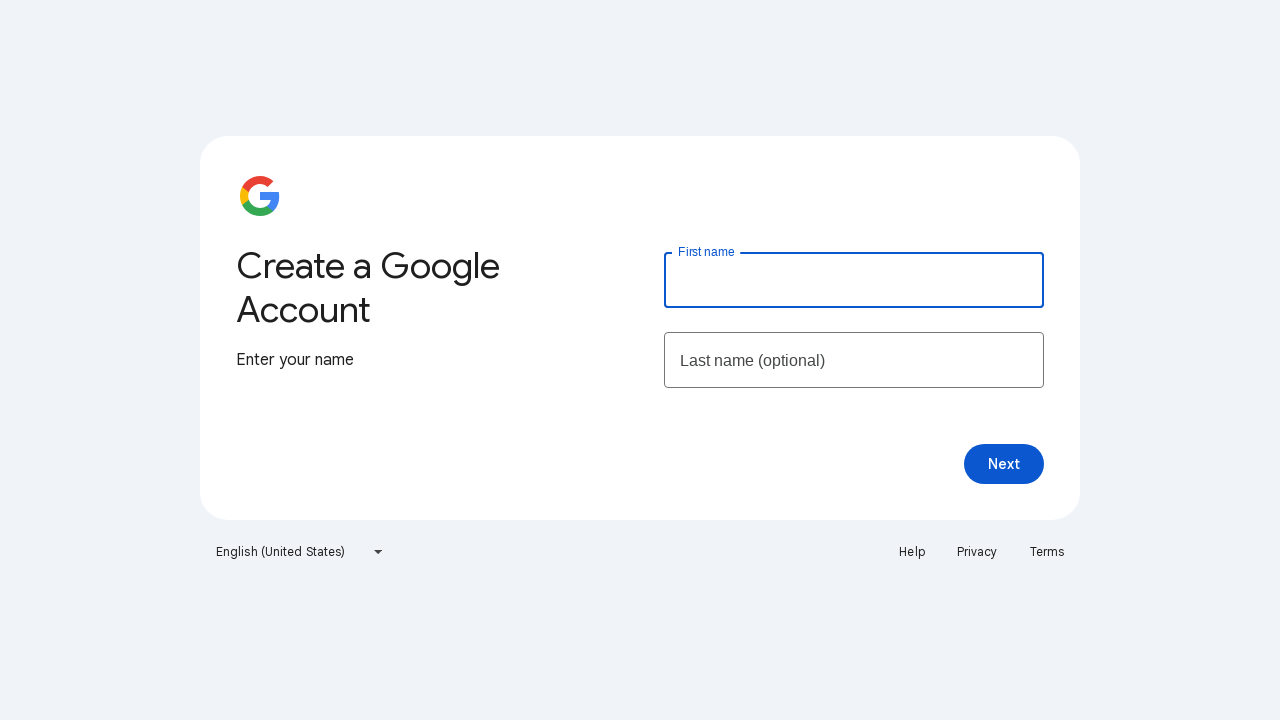

Printed original page title from Google Signup
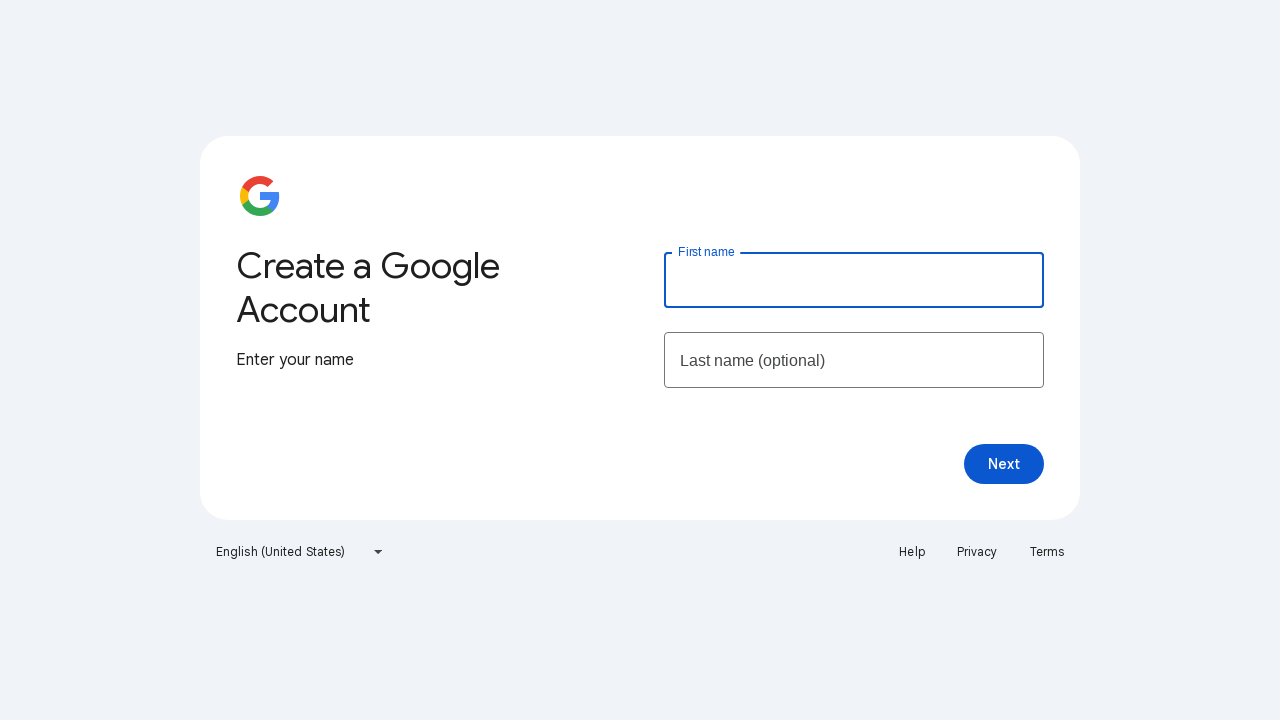

Clicked Help link which opened a new window/tab at (912, 552) on text=Help
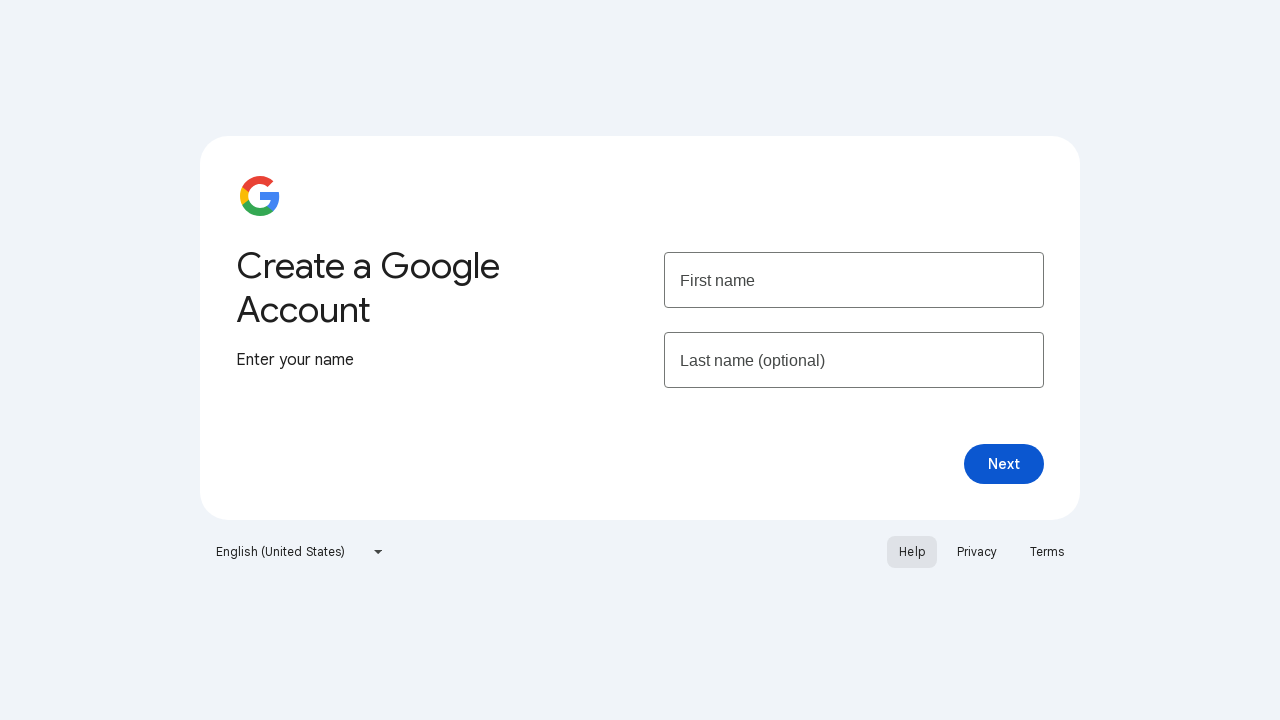

Captured reference to the new page/tab
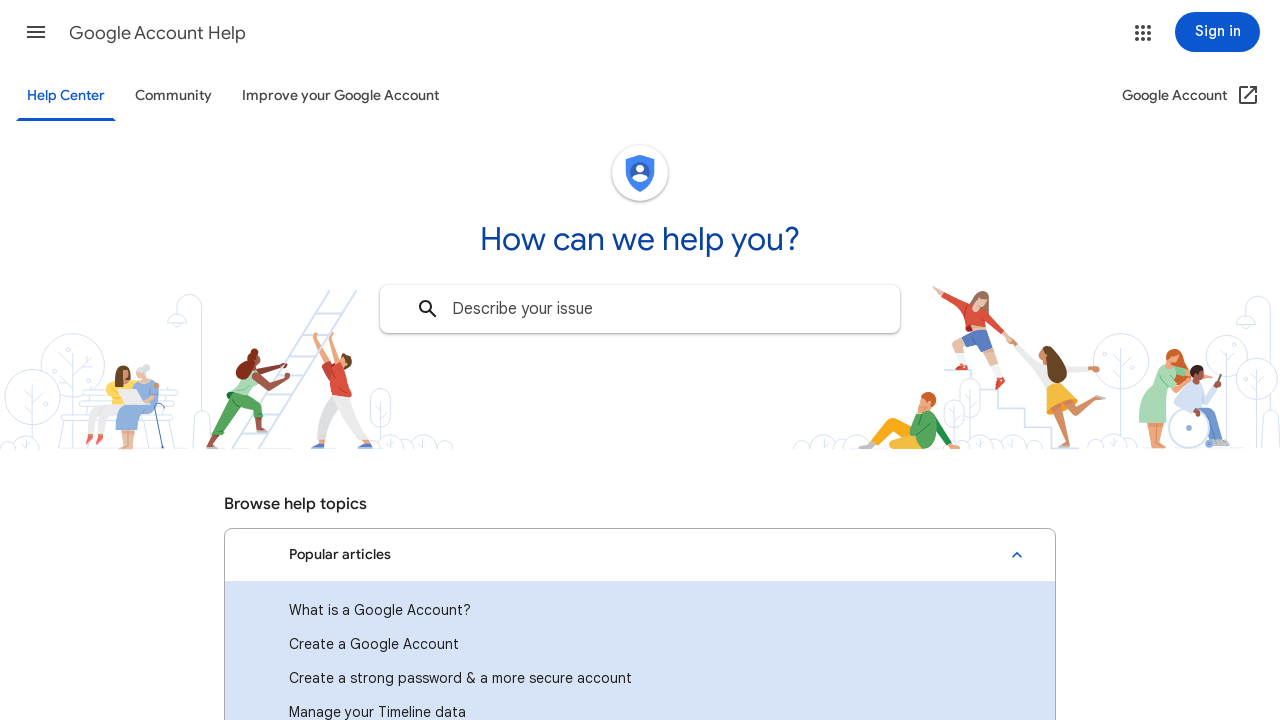

New page finished loading
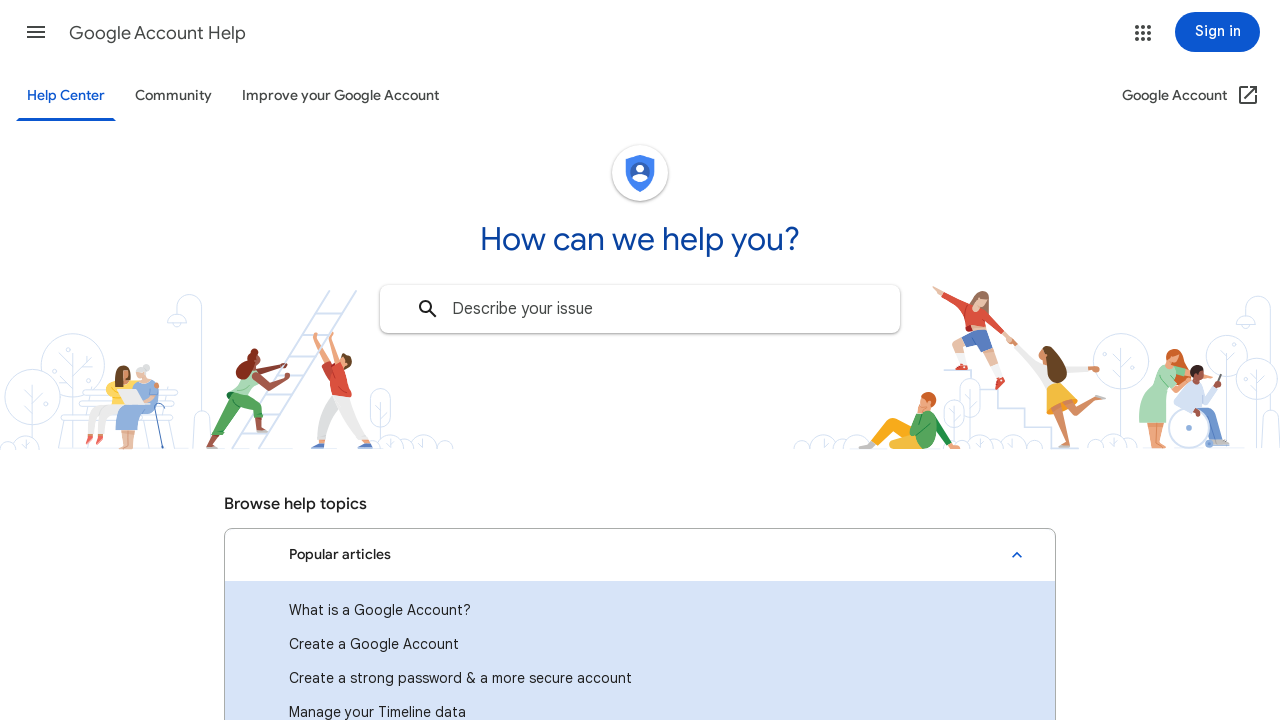

Printed new page title from Help window
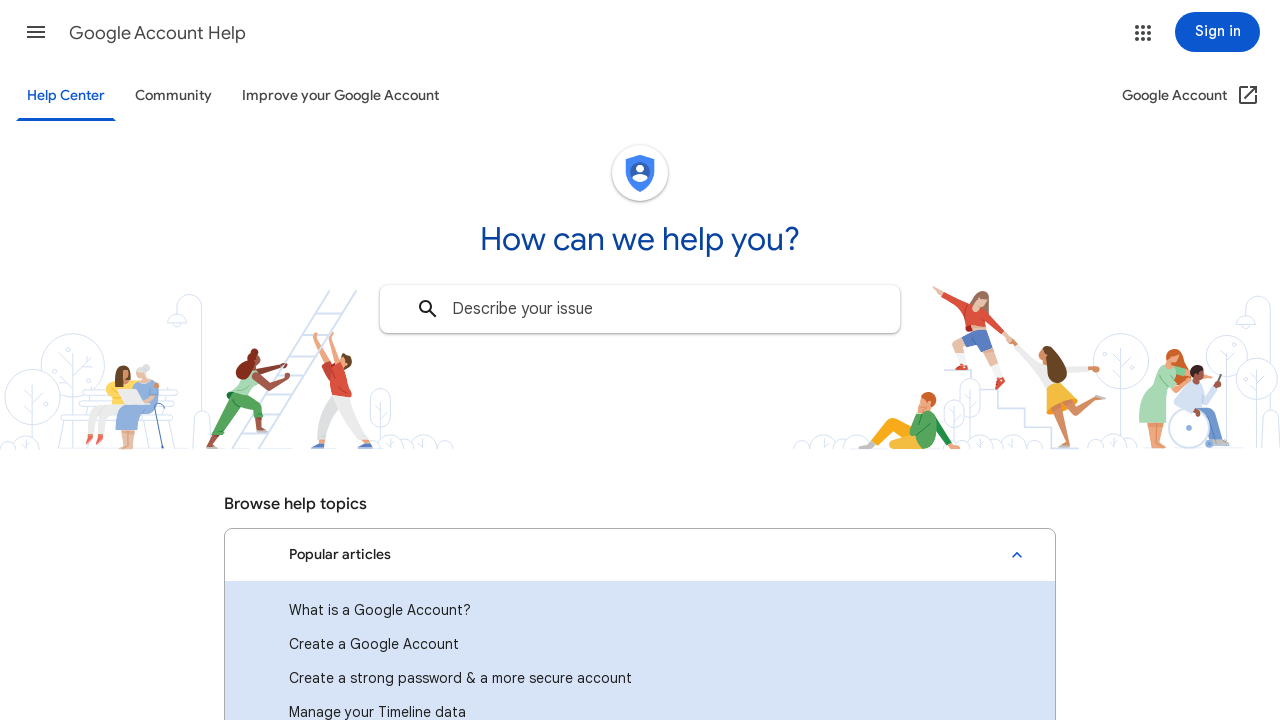

Switched back to original page/window
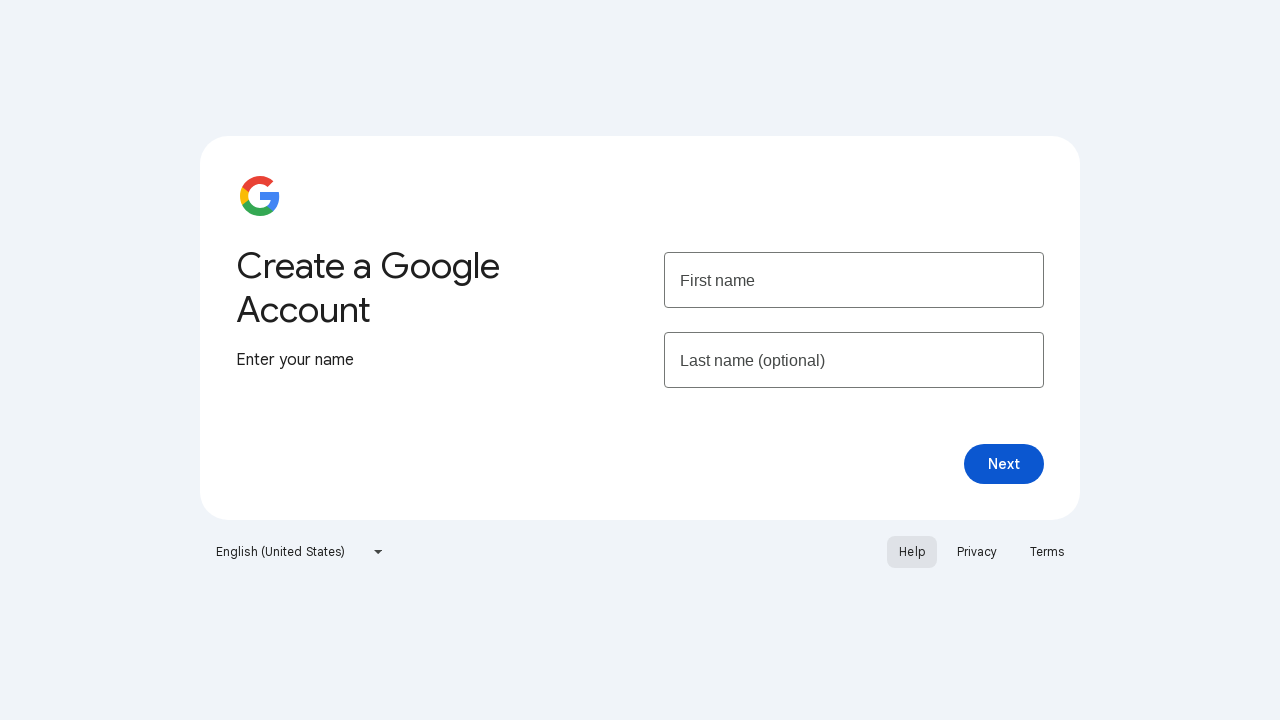

Printed original page title again to confirm window switch
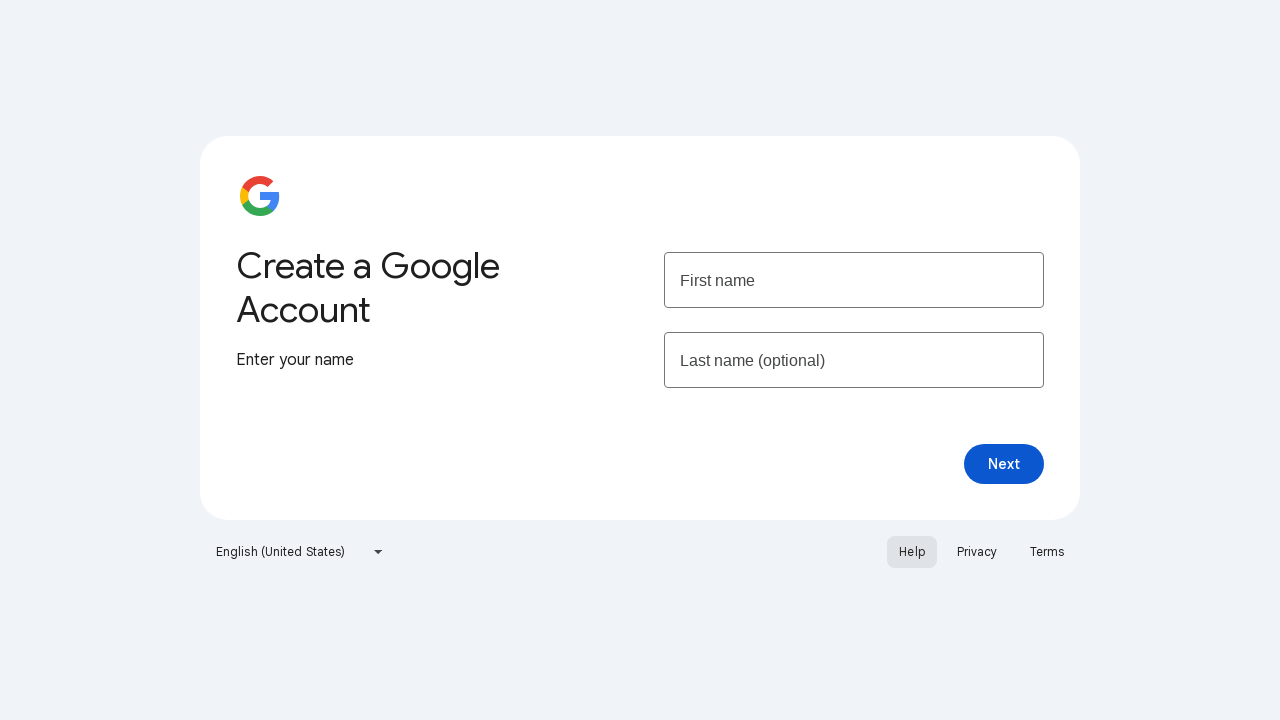

Printed 'check' to confirm test completion
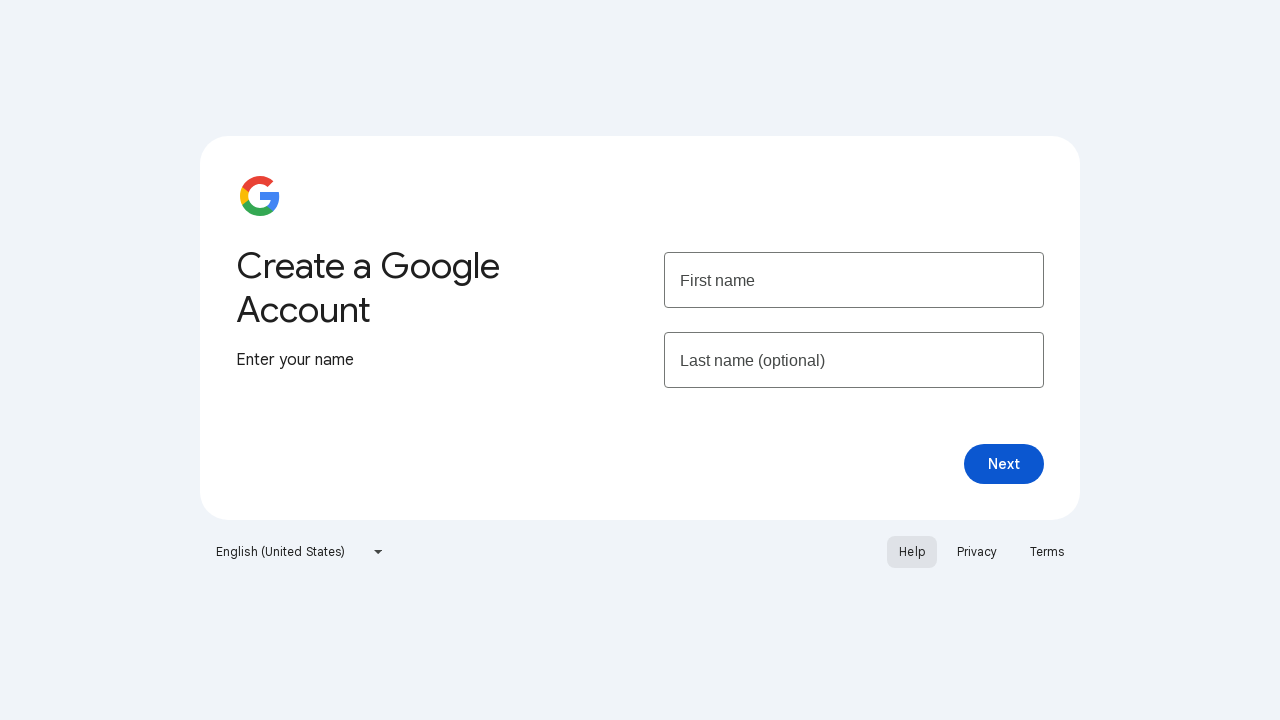

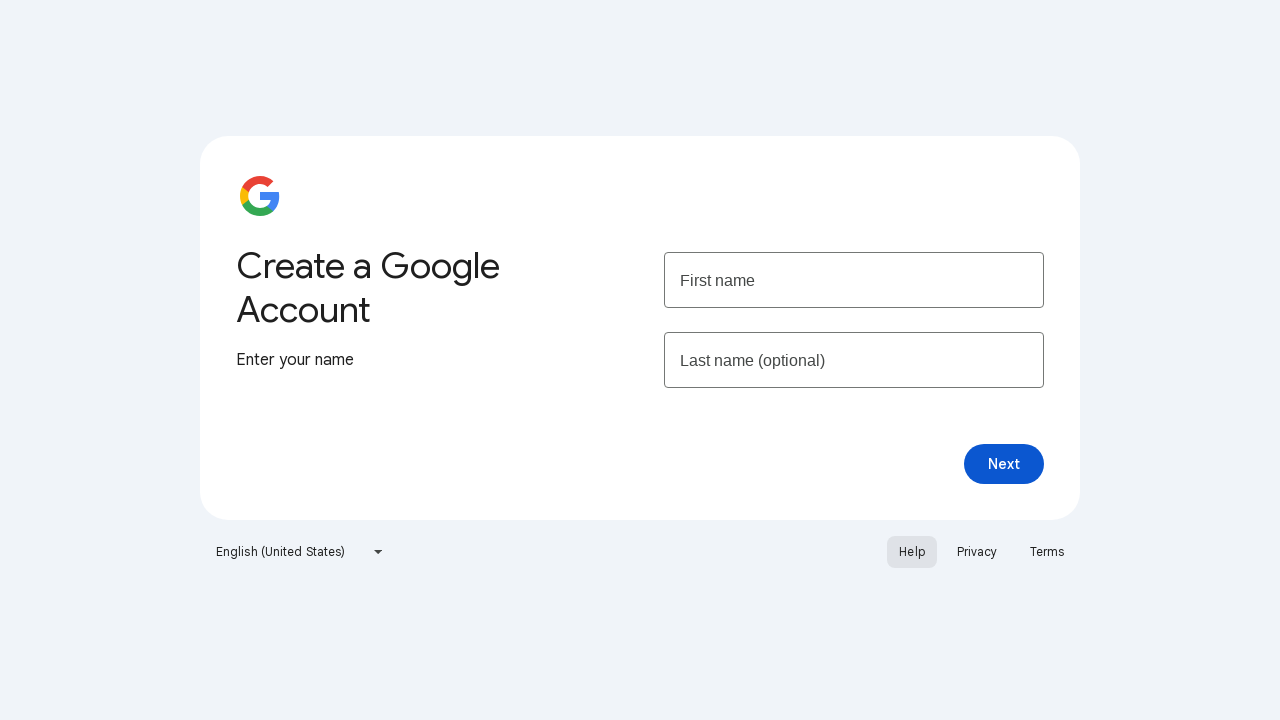